Tests e-commerce functionality by finding a specific product (Cucumber) in the product list and adding it to the cart

Starting URL: https://rahulshettyacademy.com/seleniumPractise/

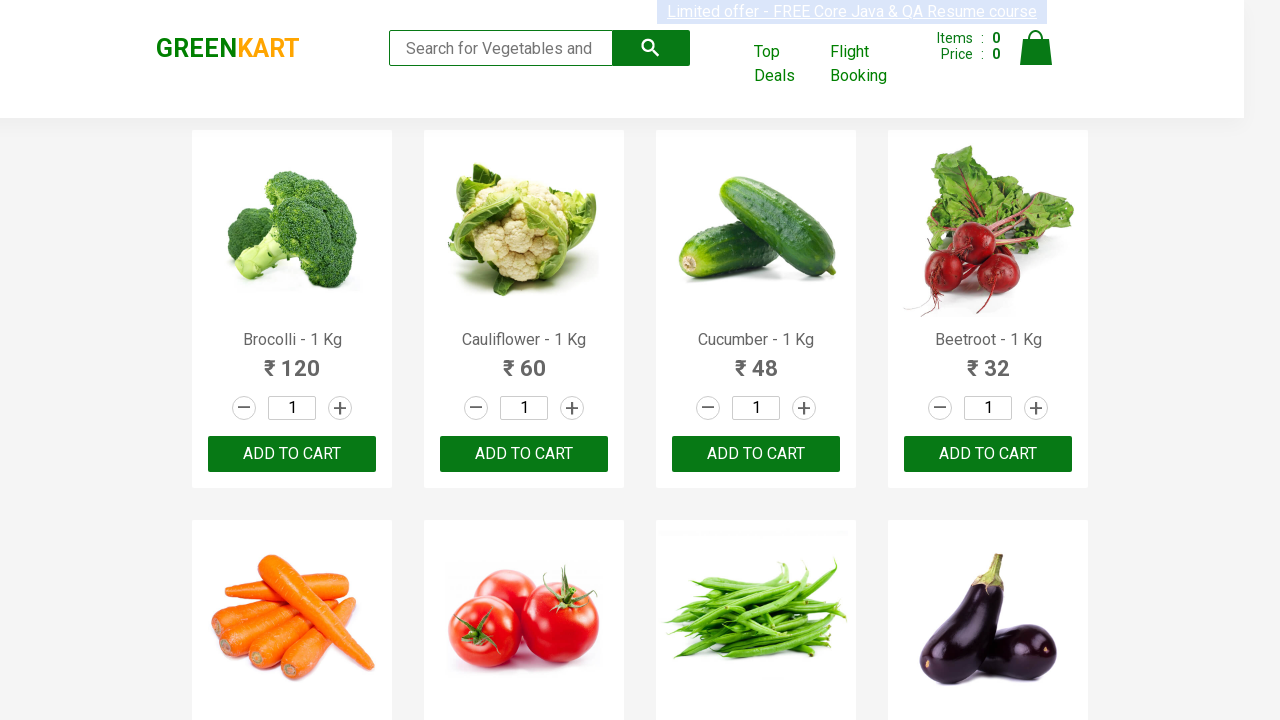

Waited for product names to load on the page
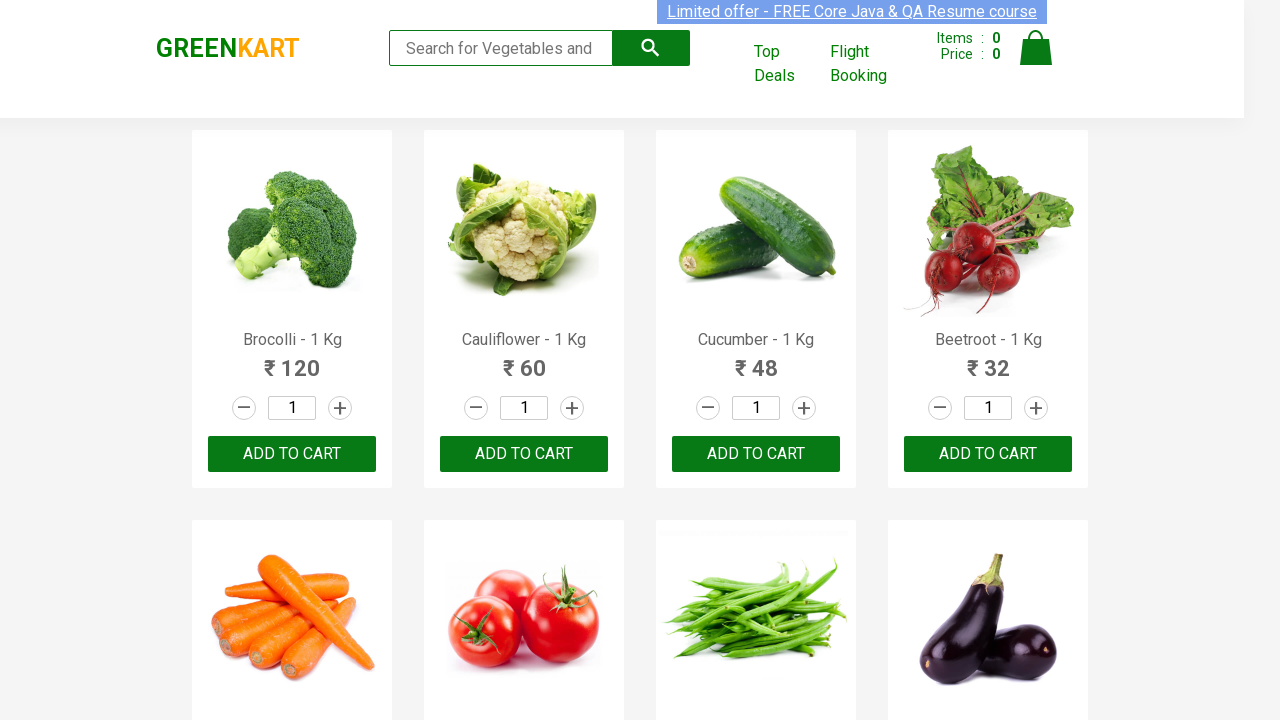

Retrieved all product name elements from the page
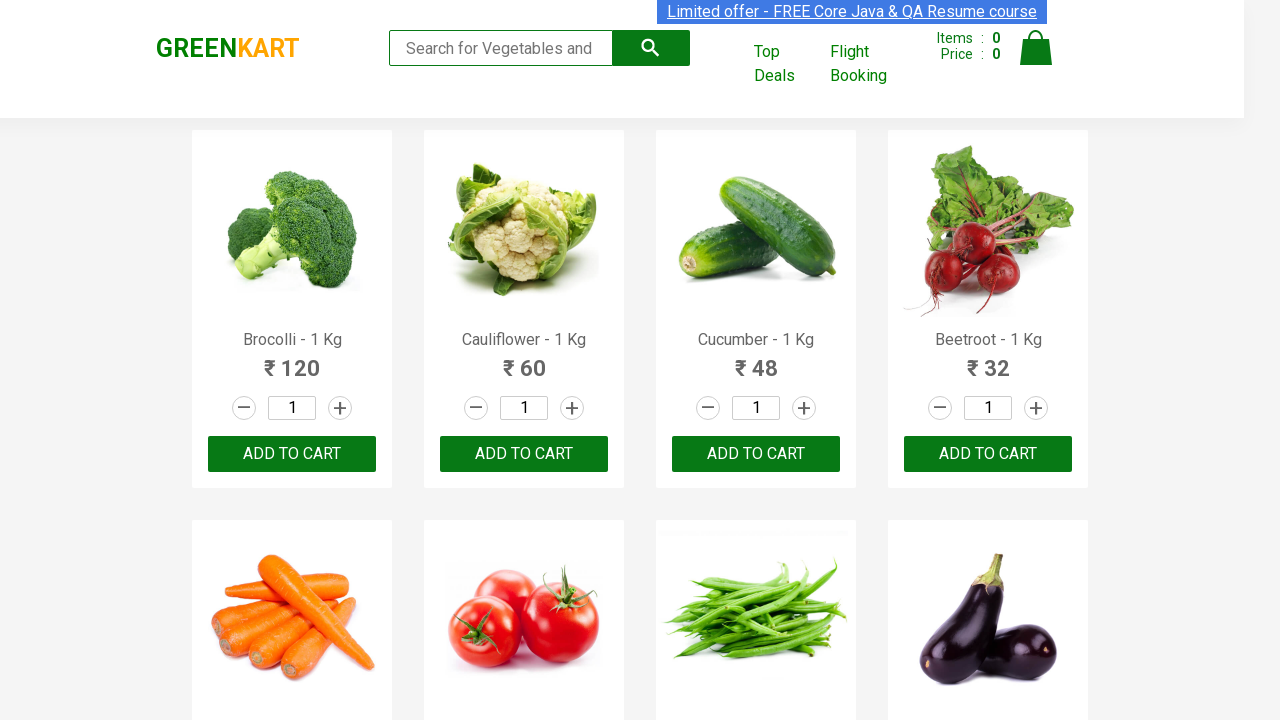

Retrieved all 'ADD TO CART' buttons from the page
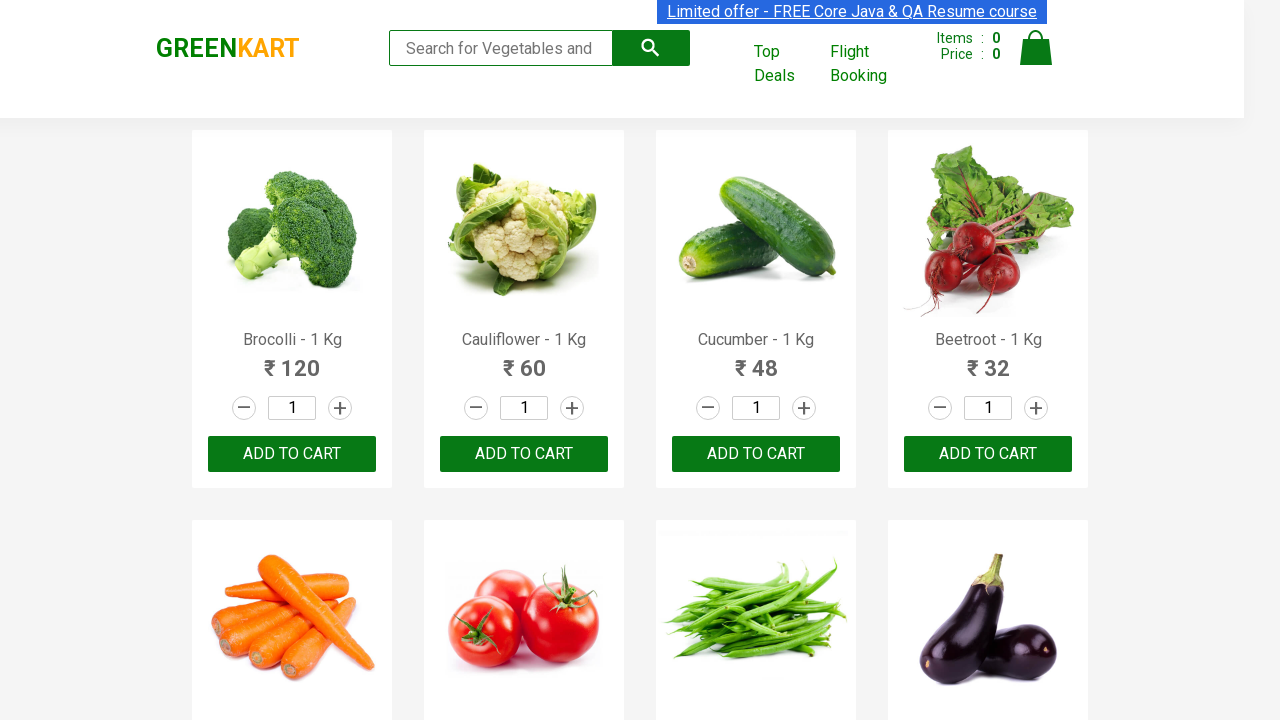

Checked product name: Brocolli - 1 Kg
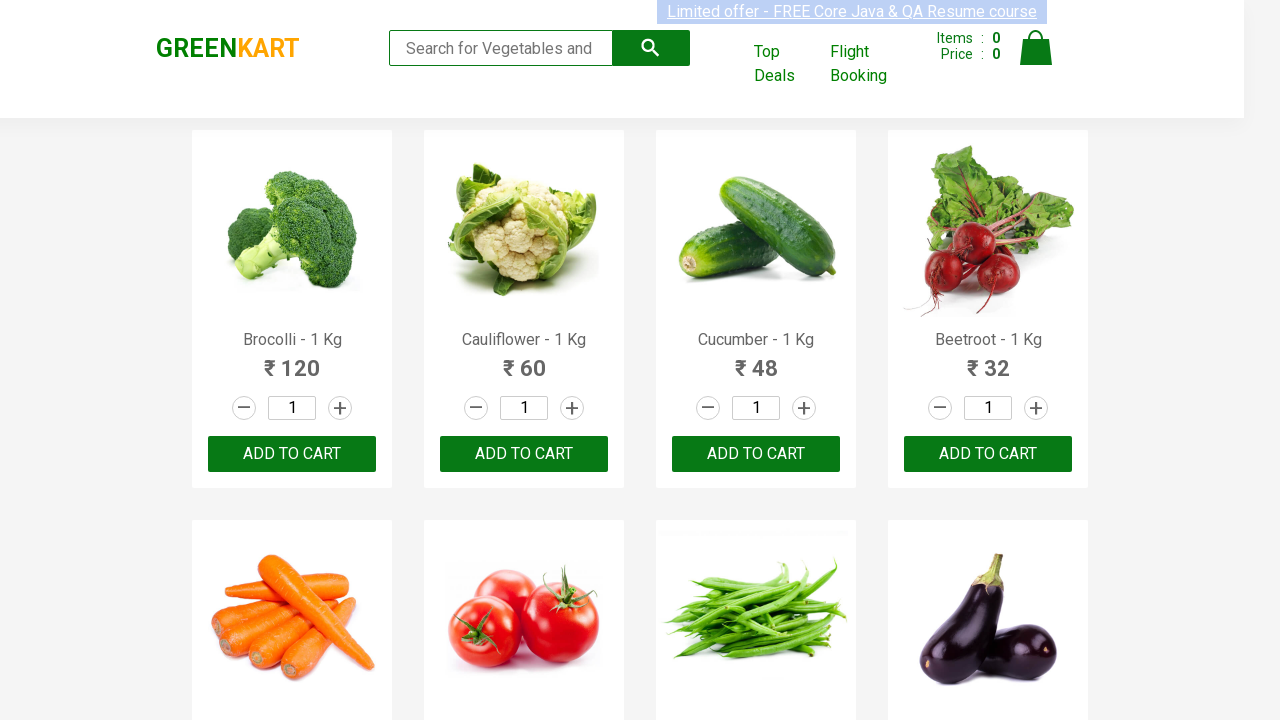

Checked product name: Cauliflower - 1 Kg
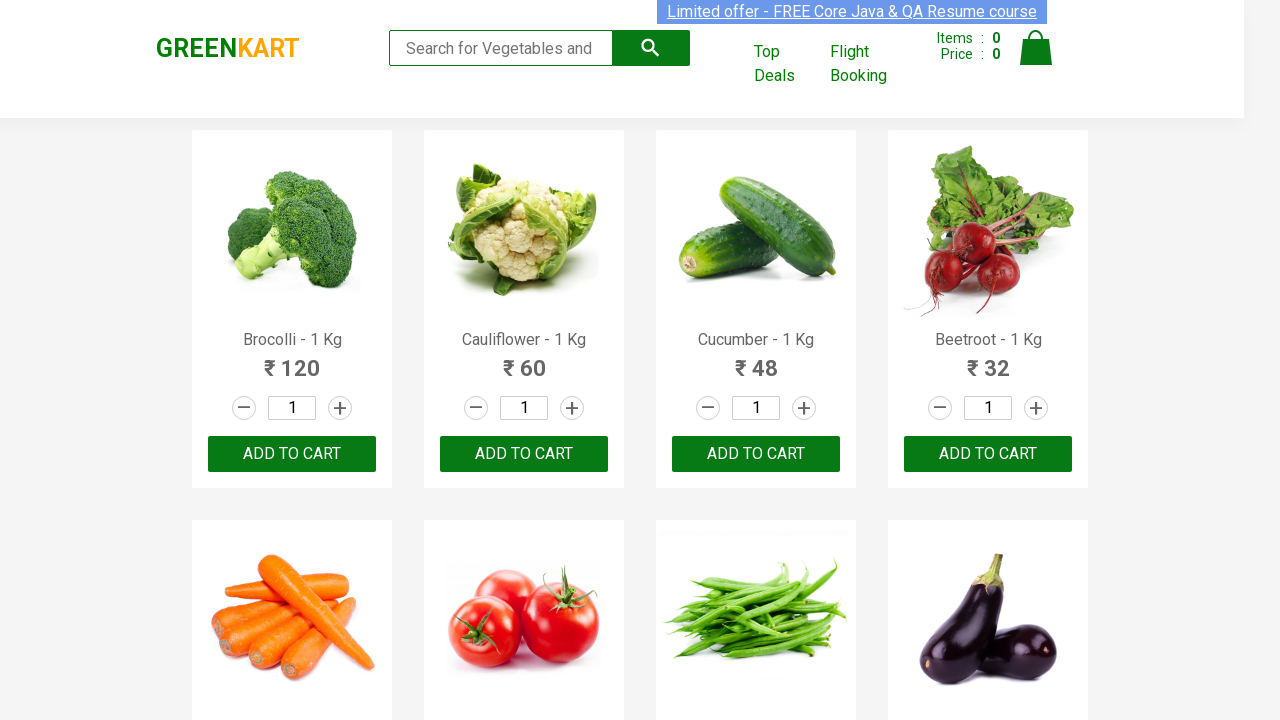

Checked product name: Cucumber - 1 Kg
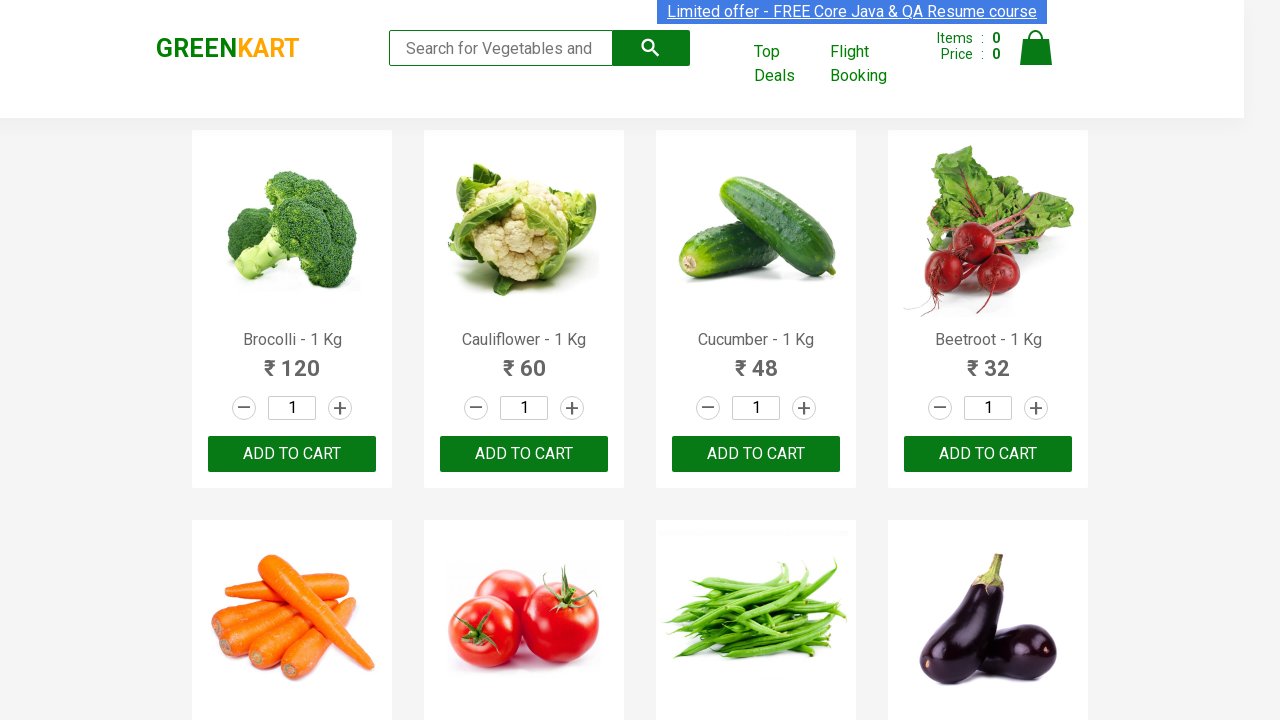

Clicked 'ADD TO CART' button for Cucumber product
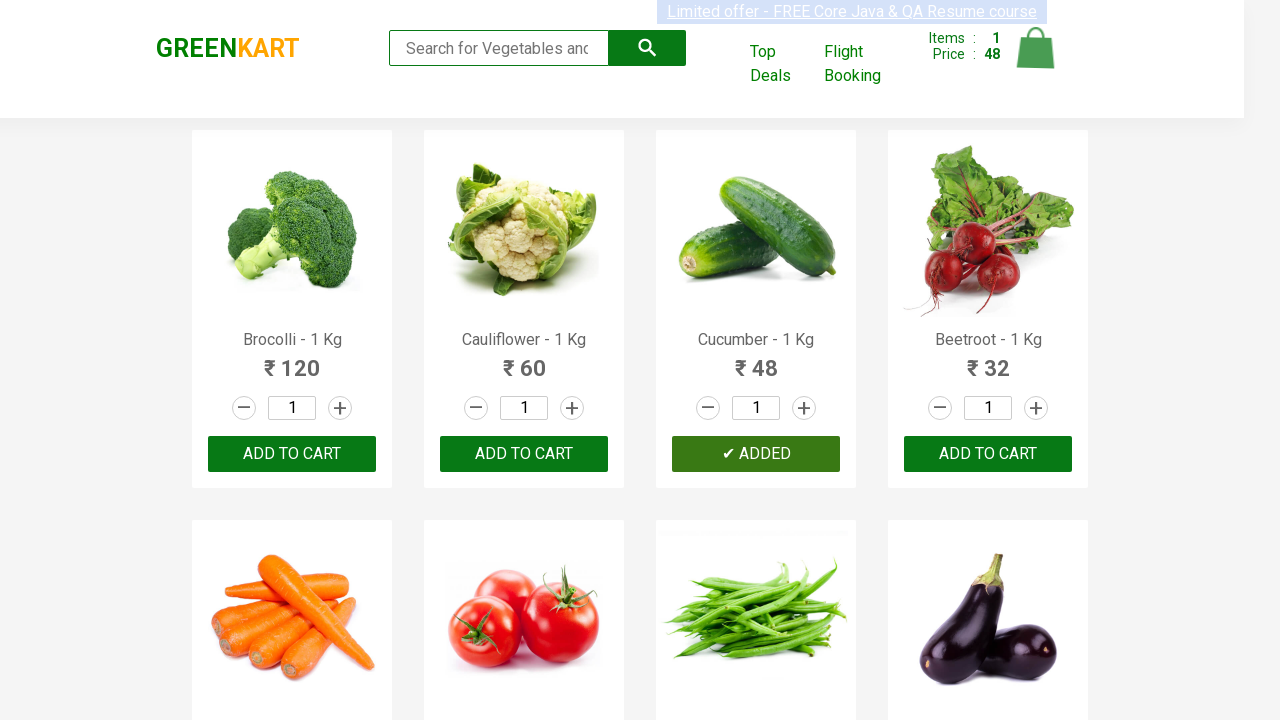

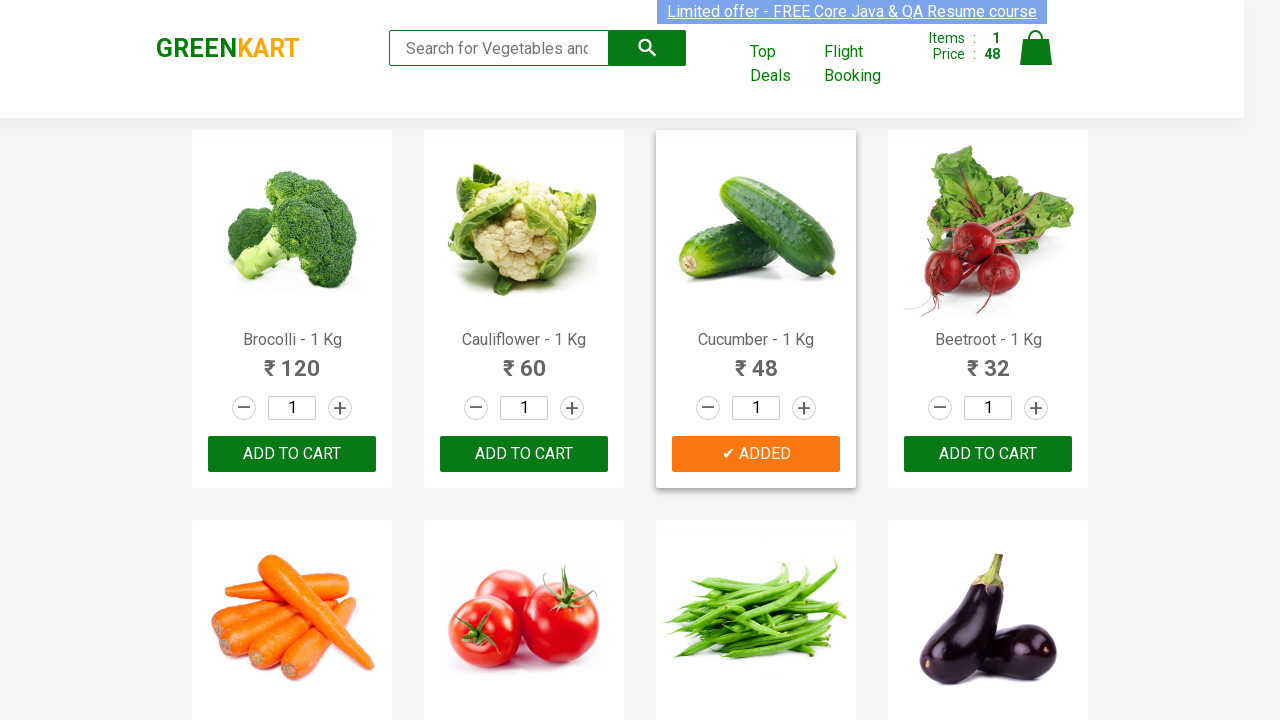